Checks the page title of the OrangeHRM login page

Starting URL: https://opensource-demo.orangehrmlive.com/web/index.php/auth/login

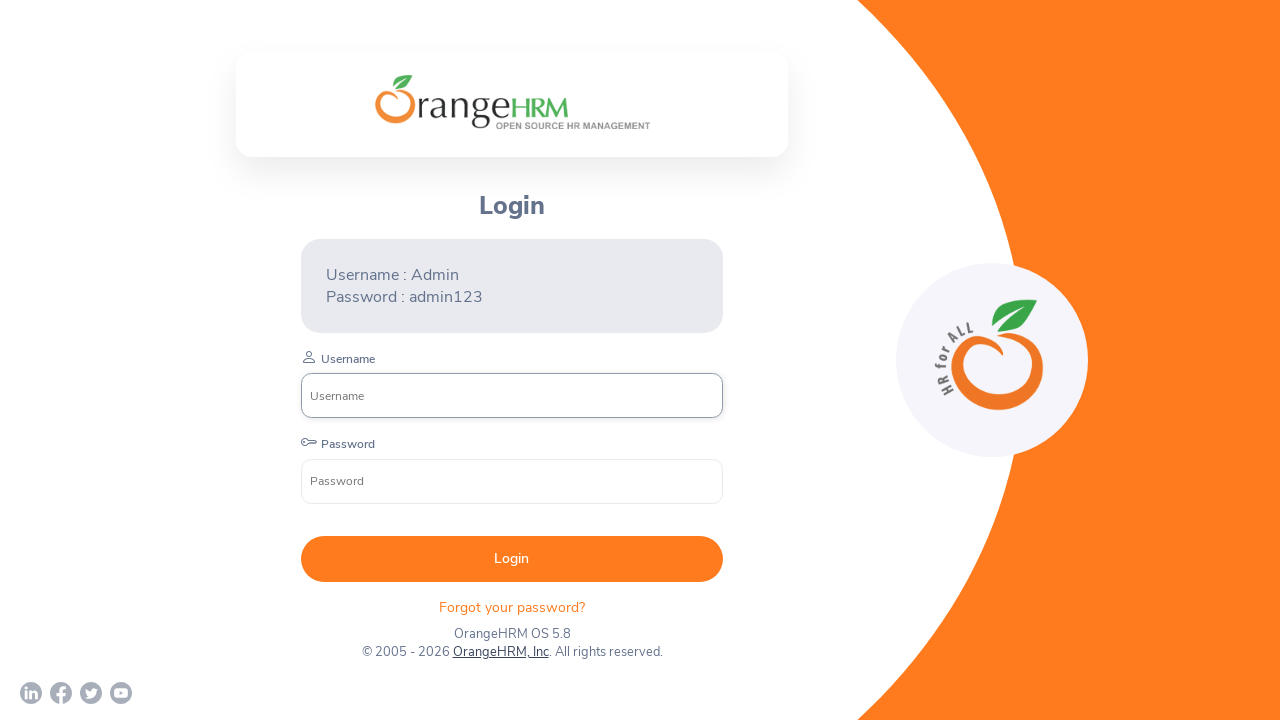

Retrieved page title from OrangeHRM login page
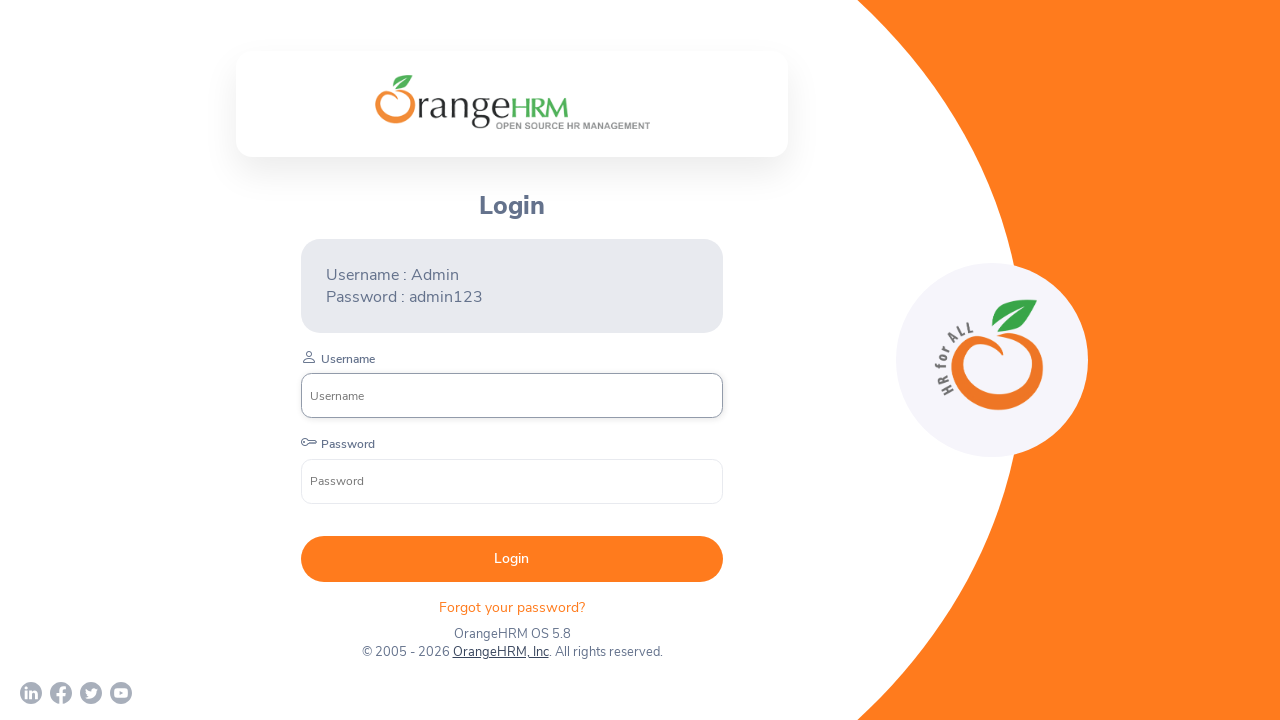

Asserted page title equals 'OrangeHRM'
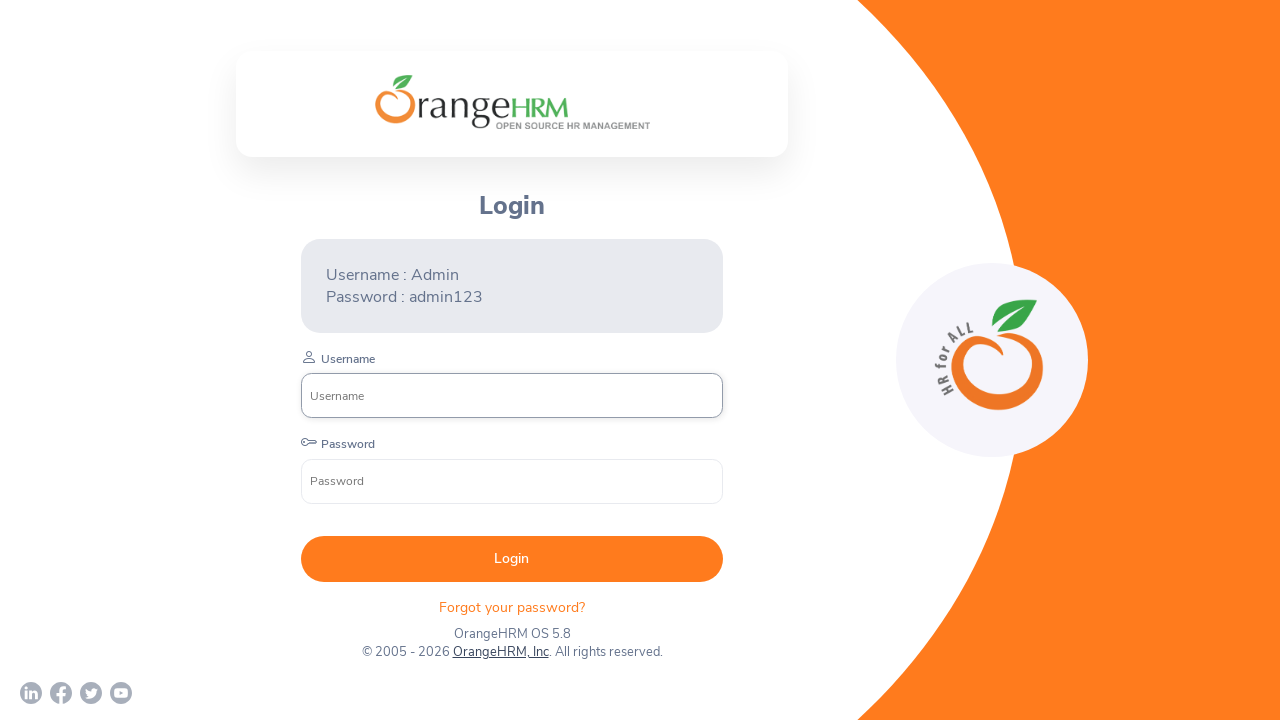

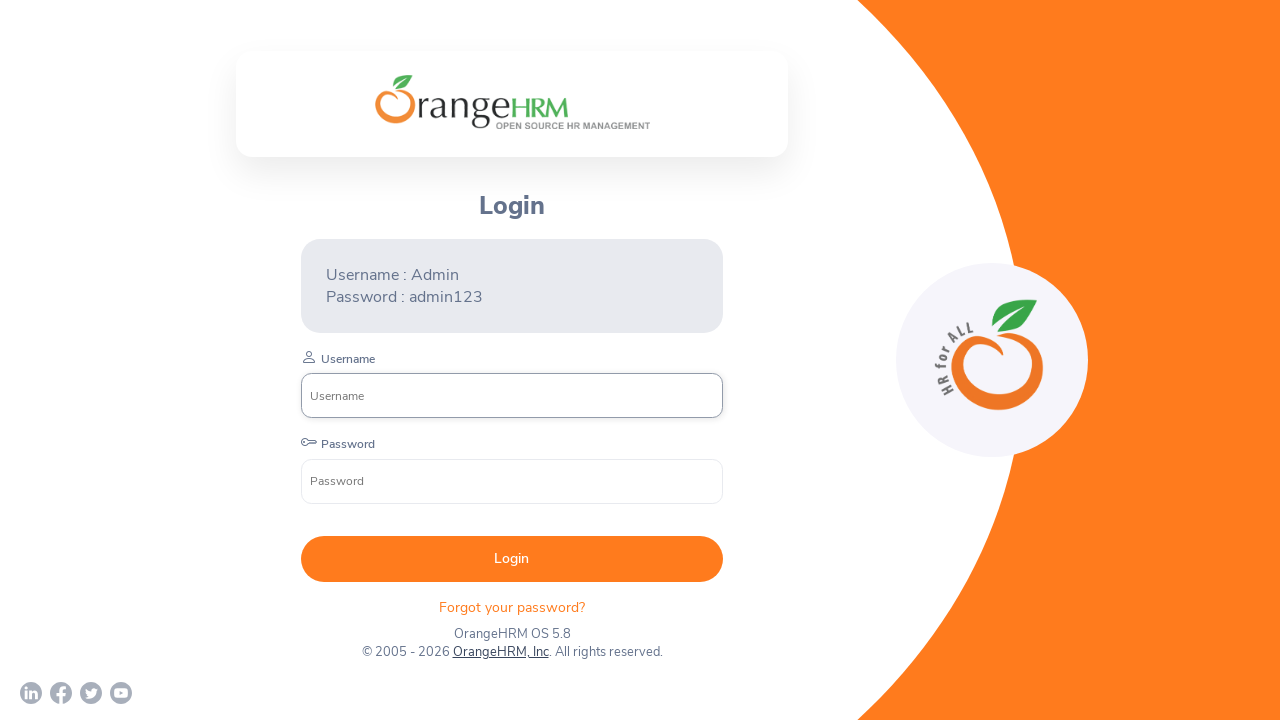